Tests marking all items as completed using the toggle all checkbox

Starting URL: https://demo.playwright.dev/todomvc

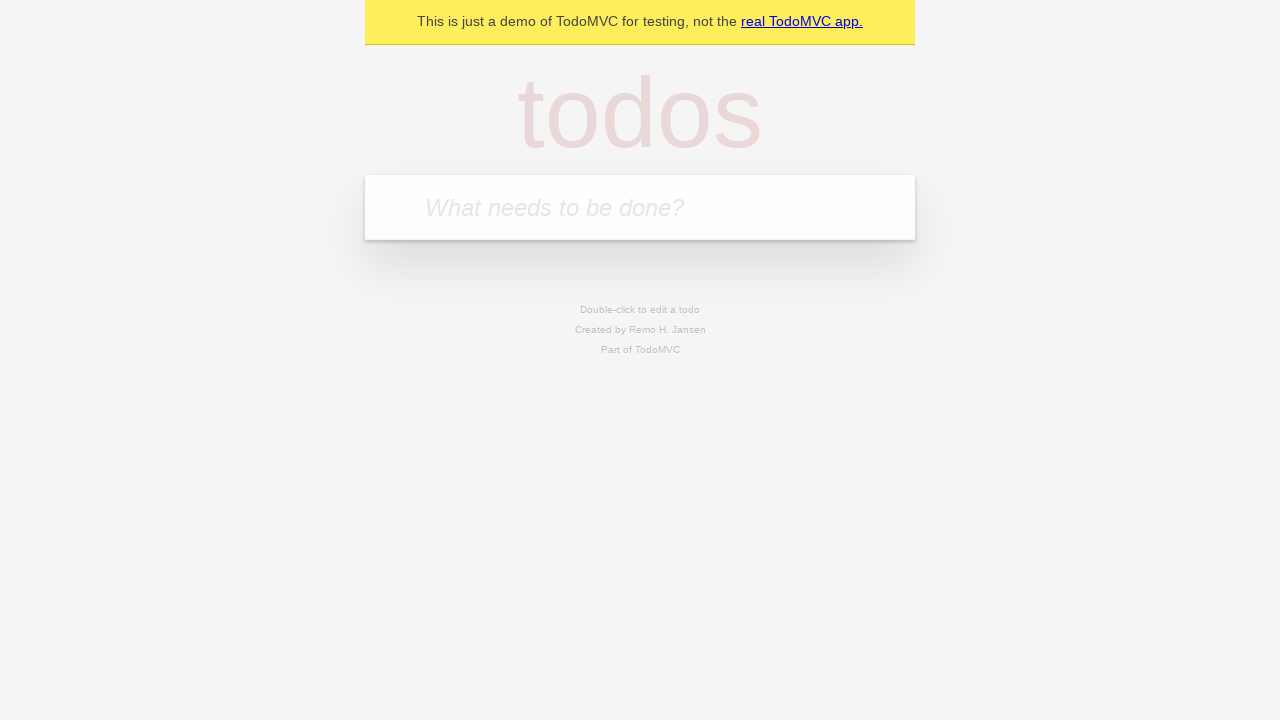

Filled input field with 'buy some cheese' on internal:attr=[placeholder="What needs to be done?"i]
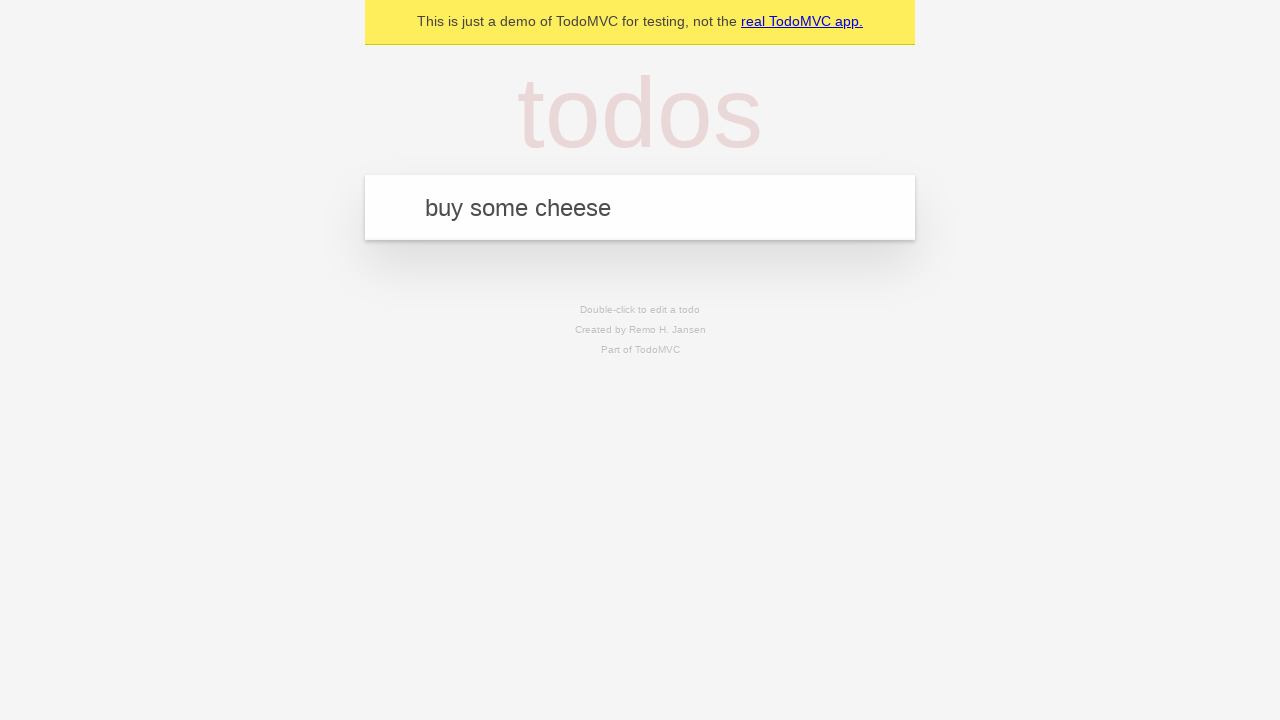

Pressed Enter to add first todo item on internal:attr=[placeholder="What needs to be done?"i]
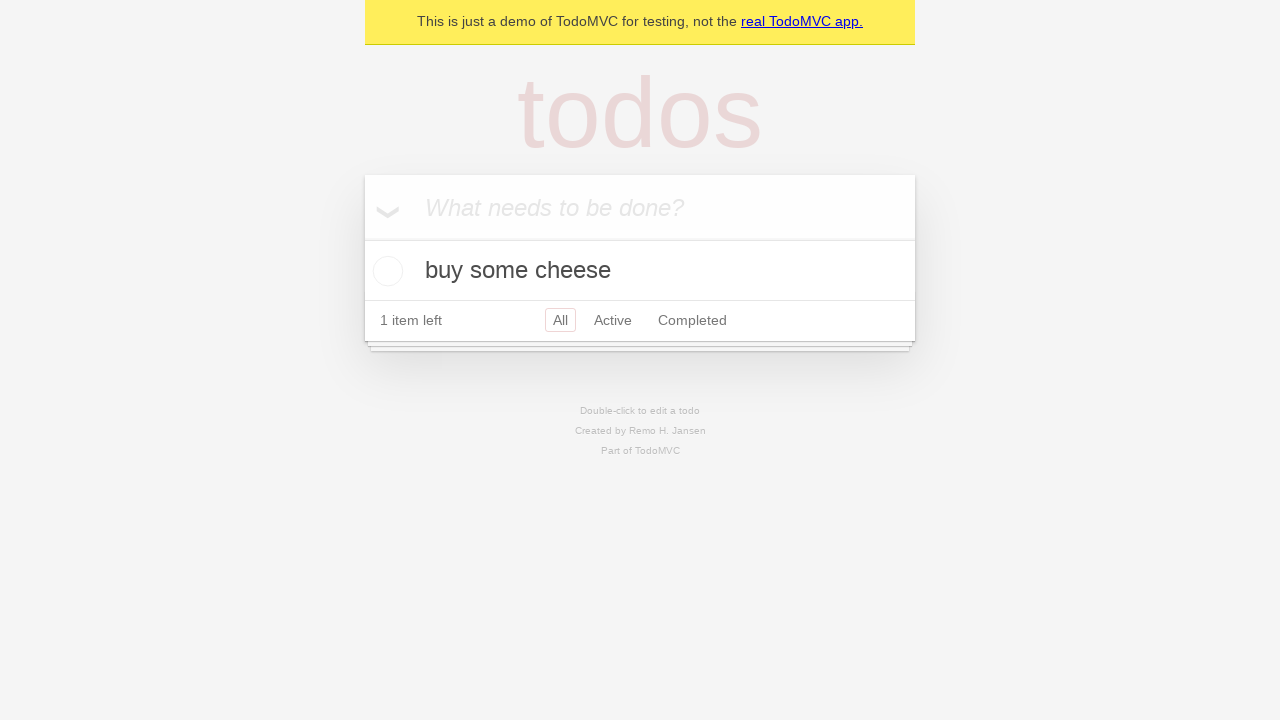

Filled input field with 'feed the cat' on internal:attr=[placeholder="What needs to be done?"i]
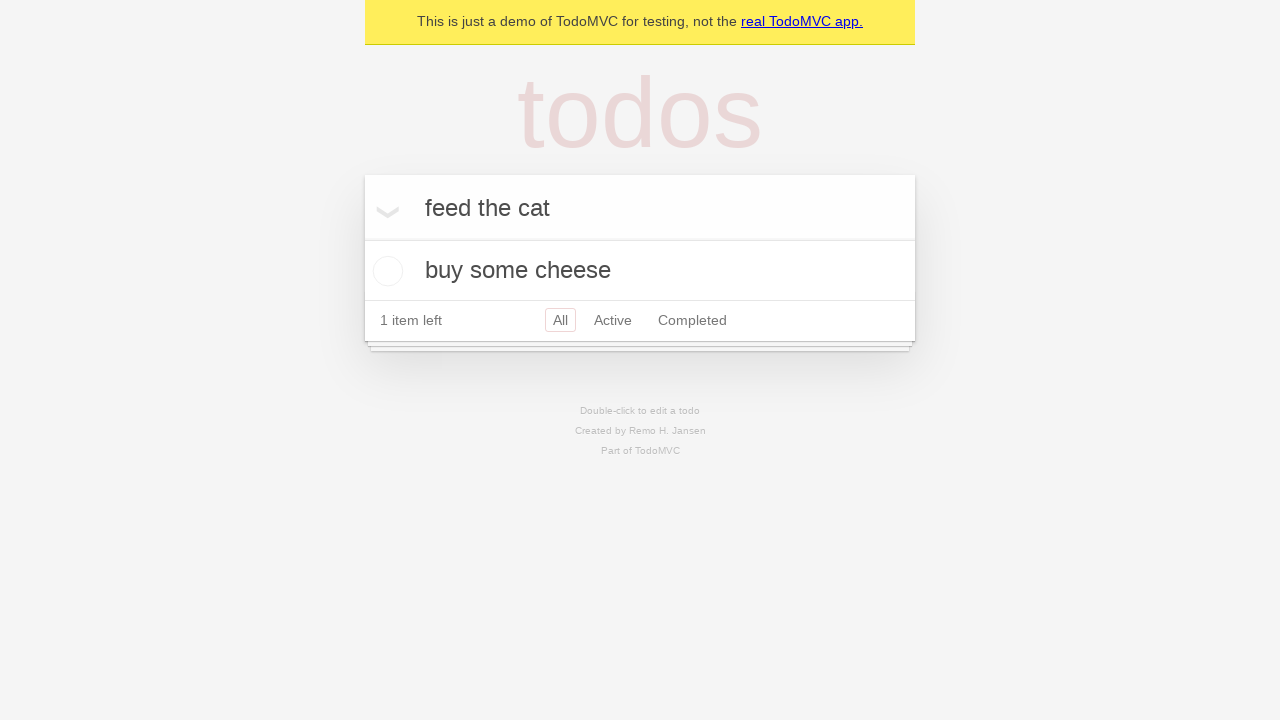

Pressed Enter to add second todo item on internal:attr=[placeholder="What needs to be done?"i]
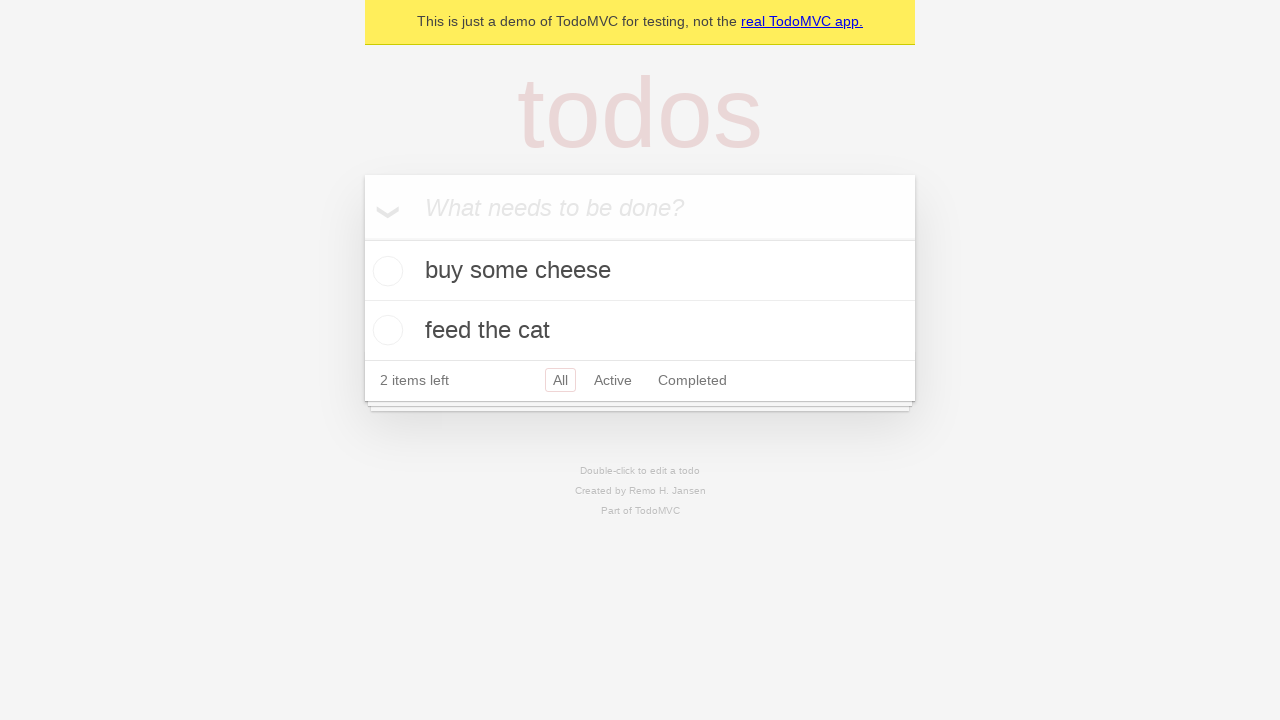

Filled input field with 'book a doctors appointment' on internal:attr=[placeholder="What needs to be done?"i]
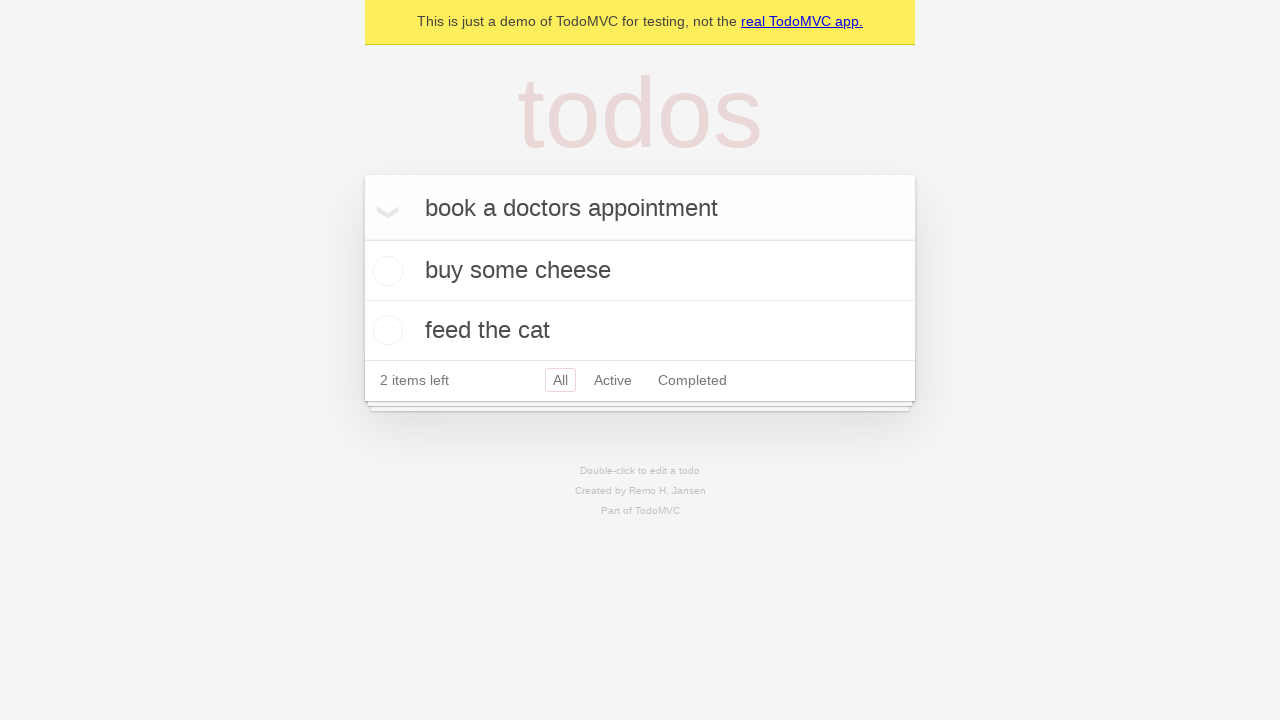

Pressed Enter to add third todo item on internal:attr=[placeholder="What needs to be done?"i]
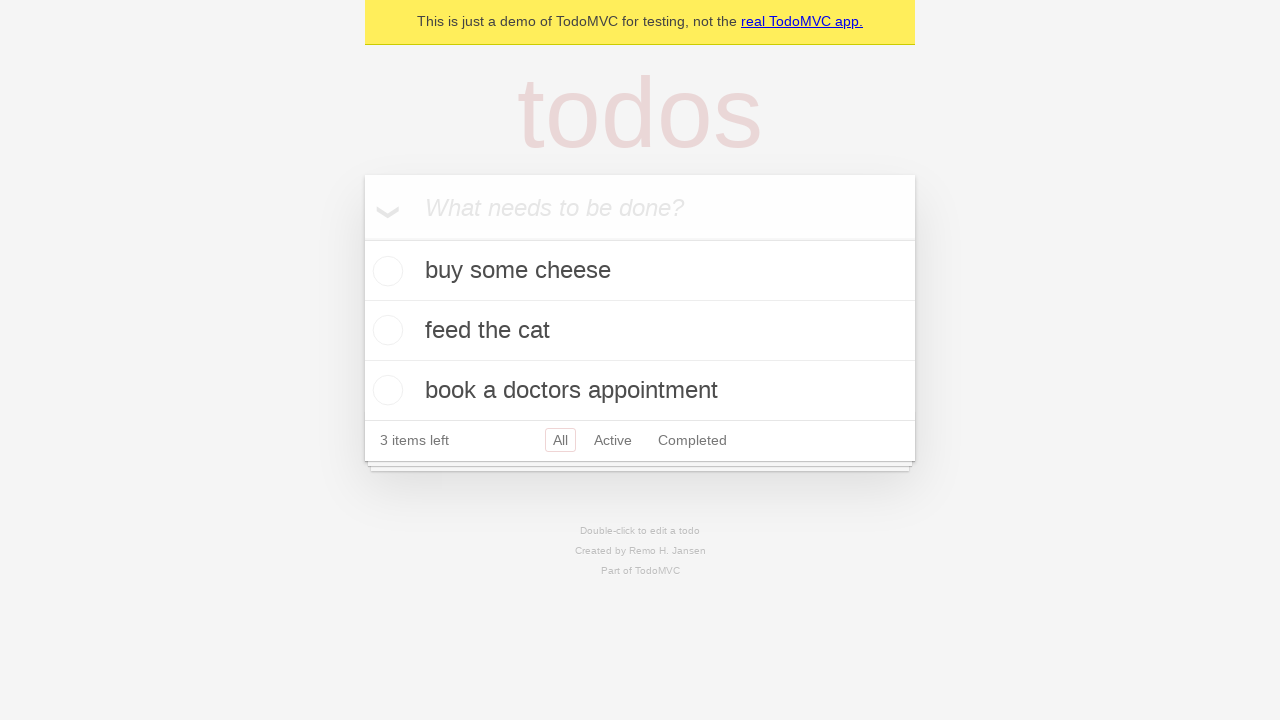

Clicked 'Mark all as complete' toggle checkbox at (362, 238) on internal:label="Mark all as complete"i
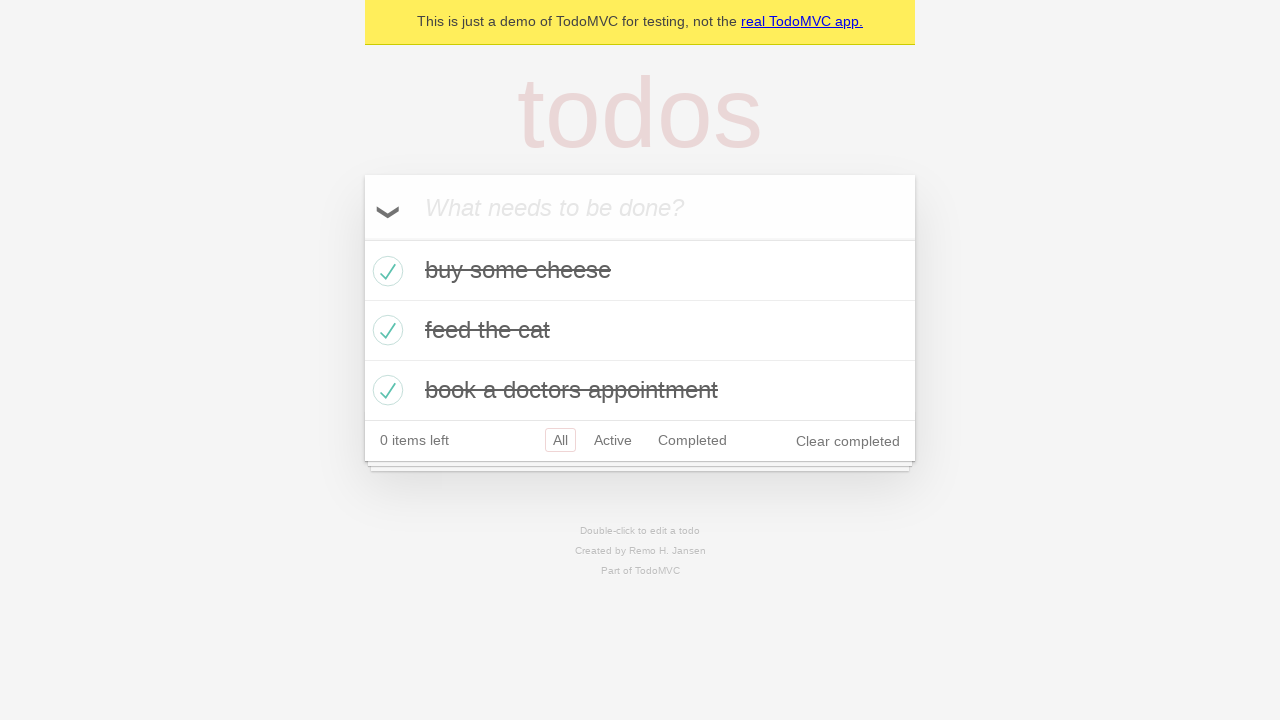

Waited for all todo items to be marked as completed
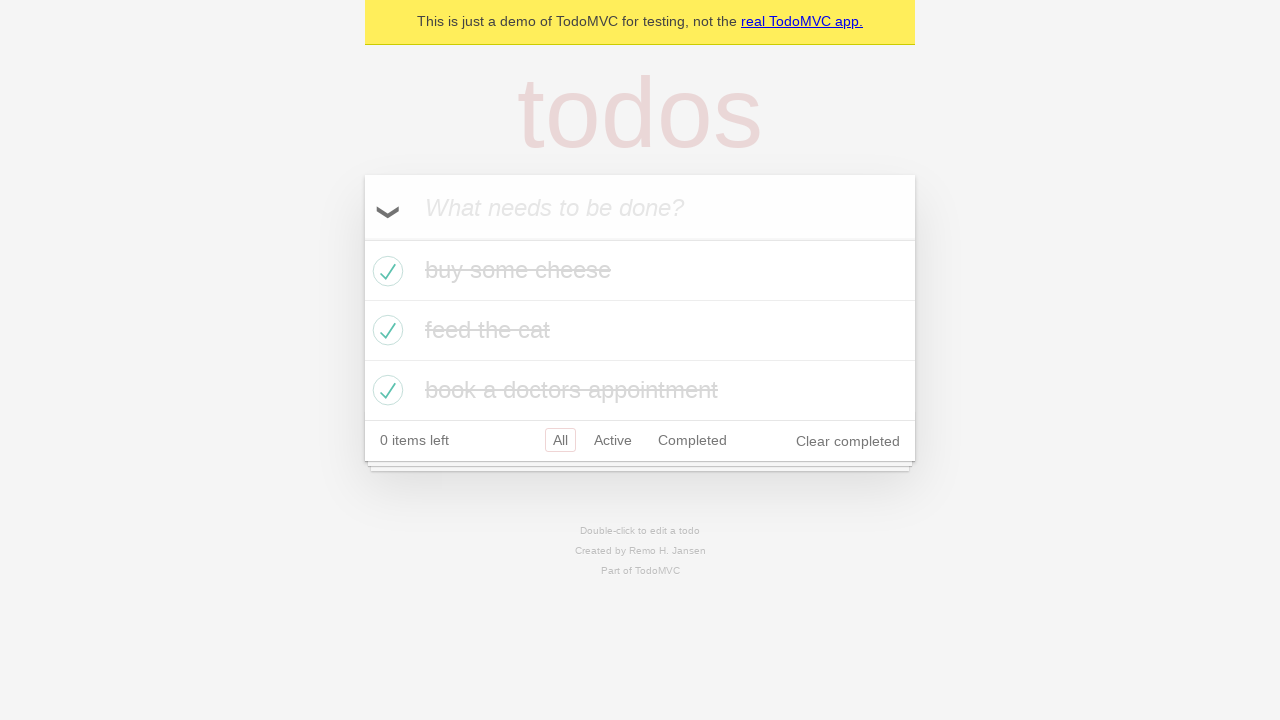

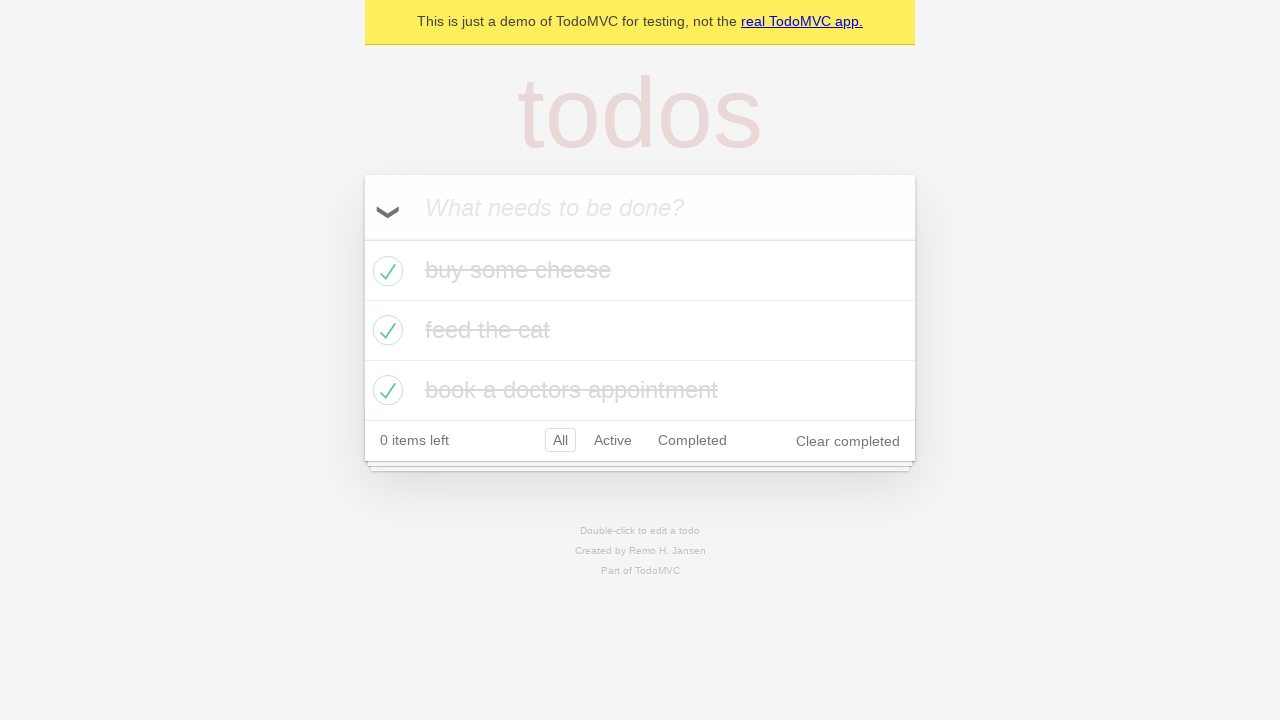